Tests keyboard accessibility features by clicking a button, handling the alert popup, and filling in a form input field.

Starting URL: https://mdn.github.io/learning-area/tools-testing/cross-browser-testing/accessibility/native-keyboard-accessibility.html

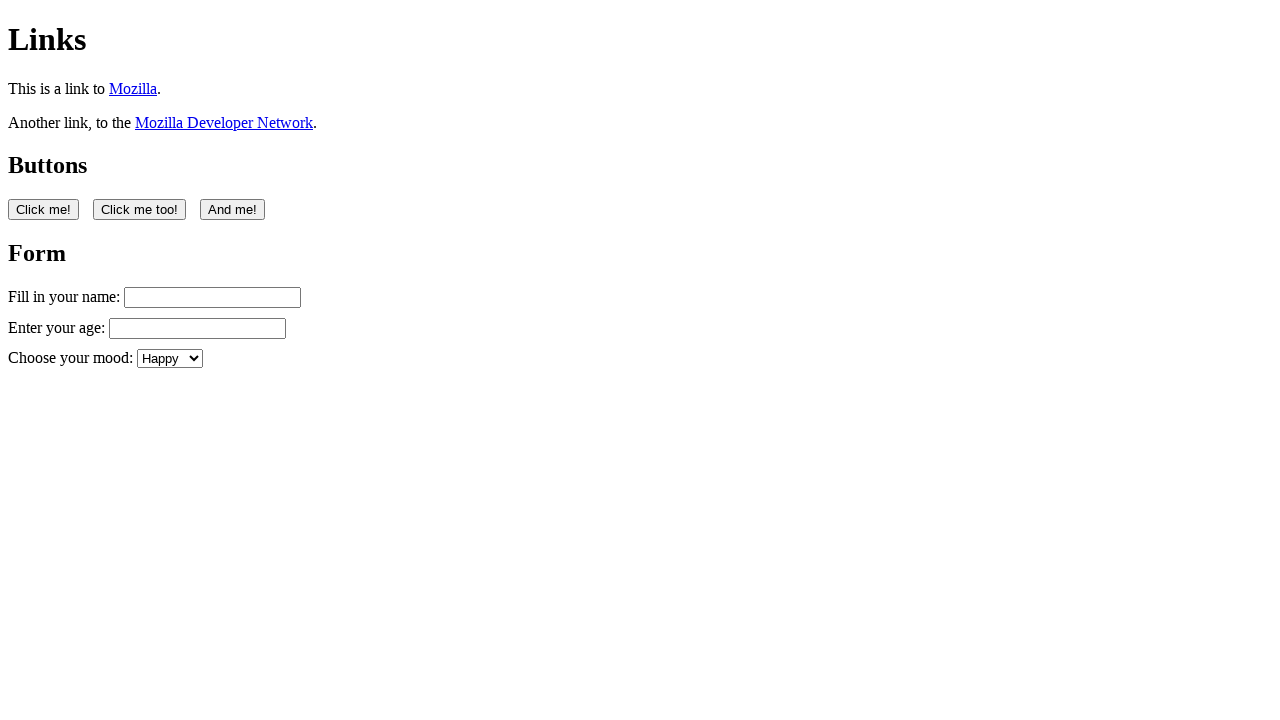

Navigated to native keyboard accessibility test page
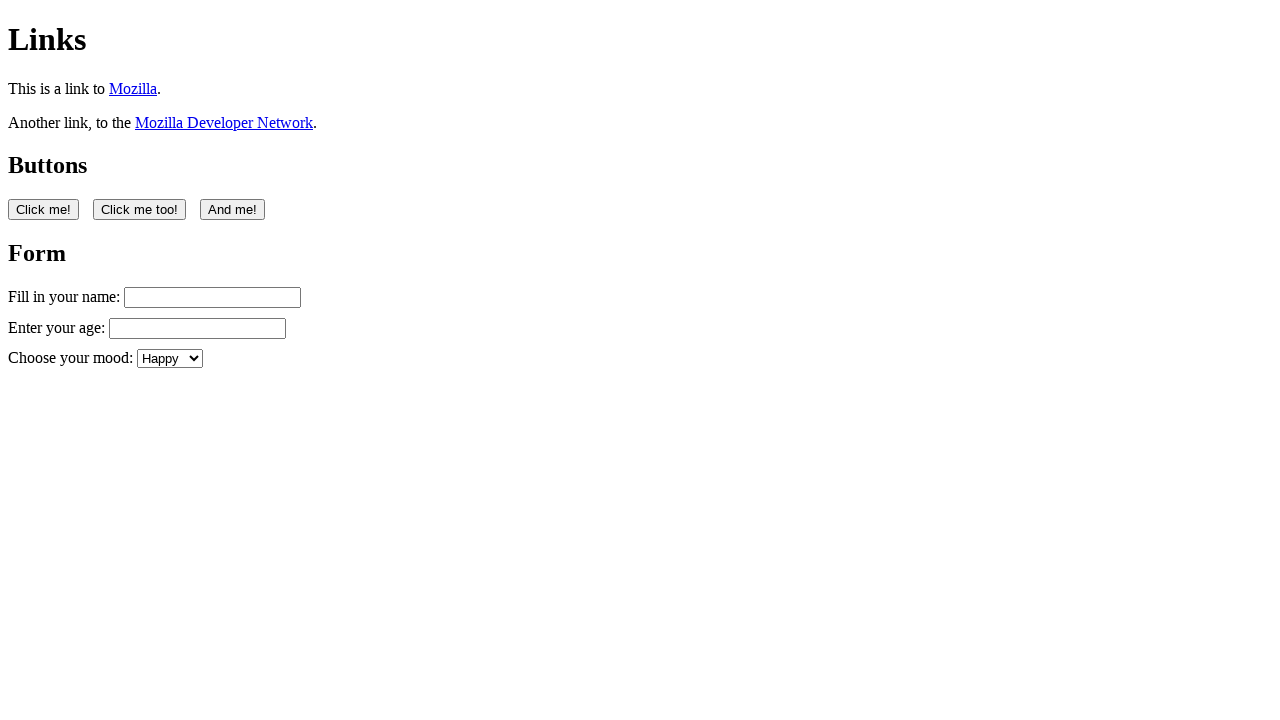

Clicked the first button on the page at (44, 209) on button:nth-of-type(1)
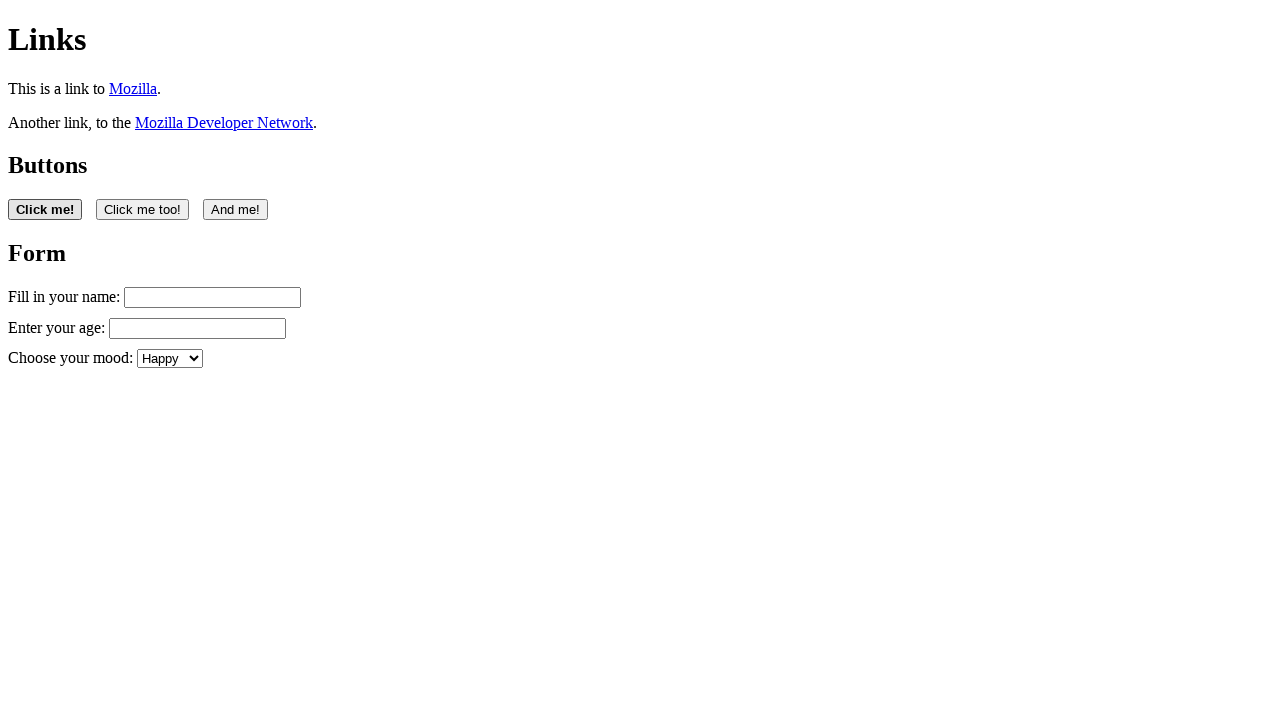

Set up alert dialog handler to accept dialogs
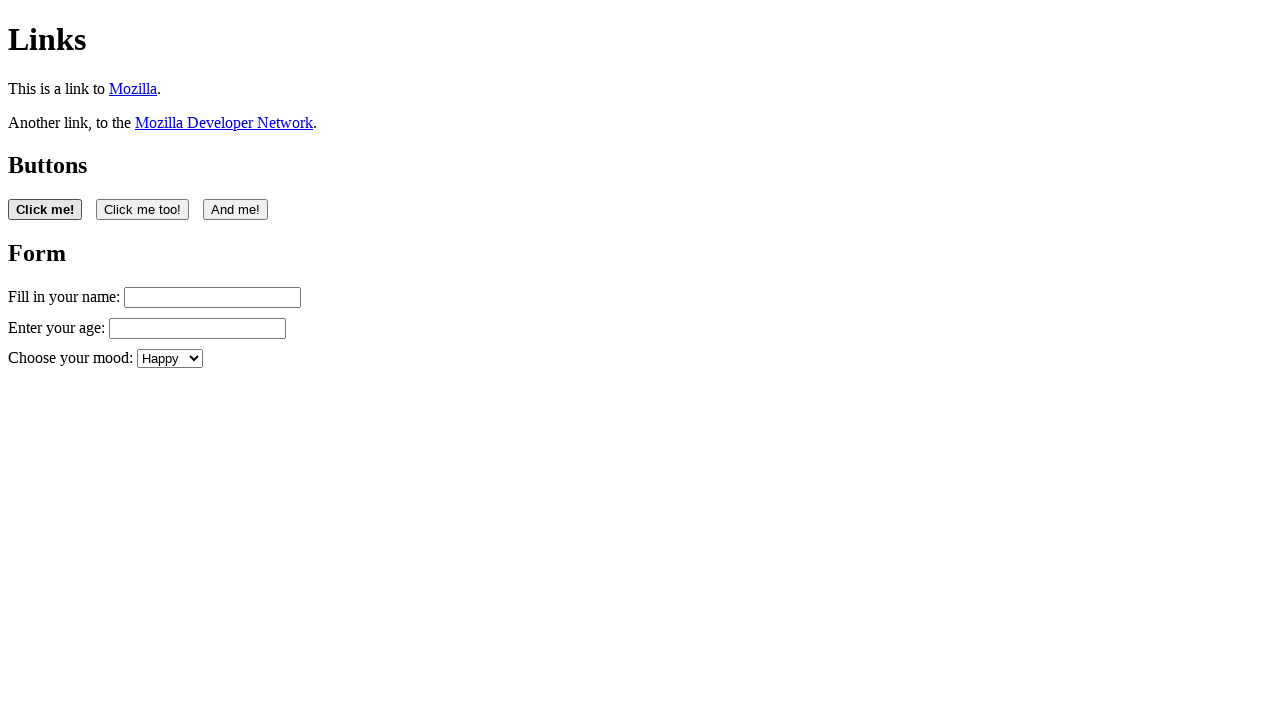

Filled the name input field with 'Filling in my form' on #name
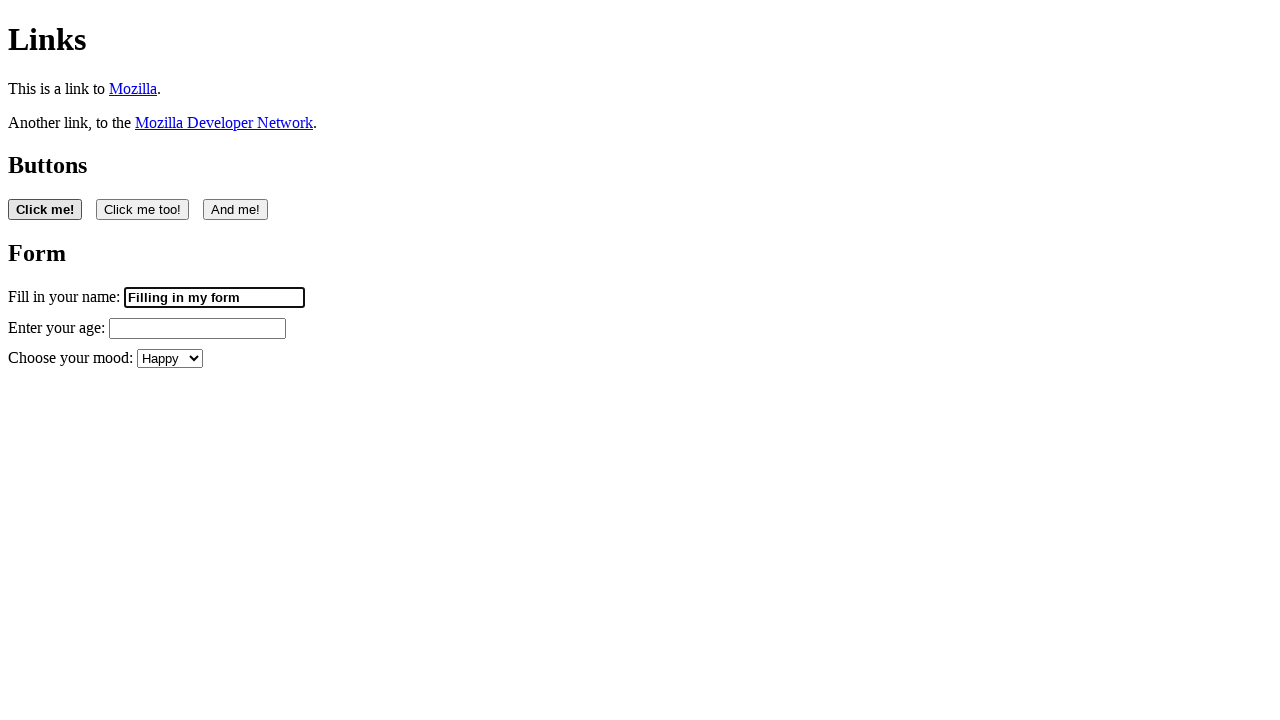

Retrieved value attribute from name input field
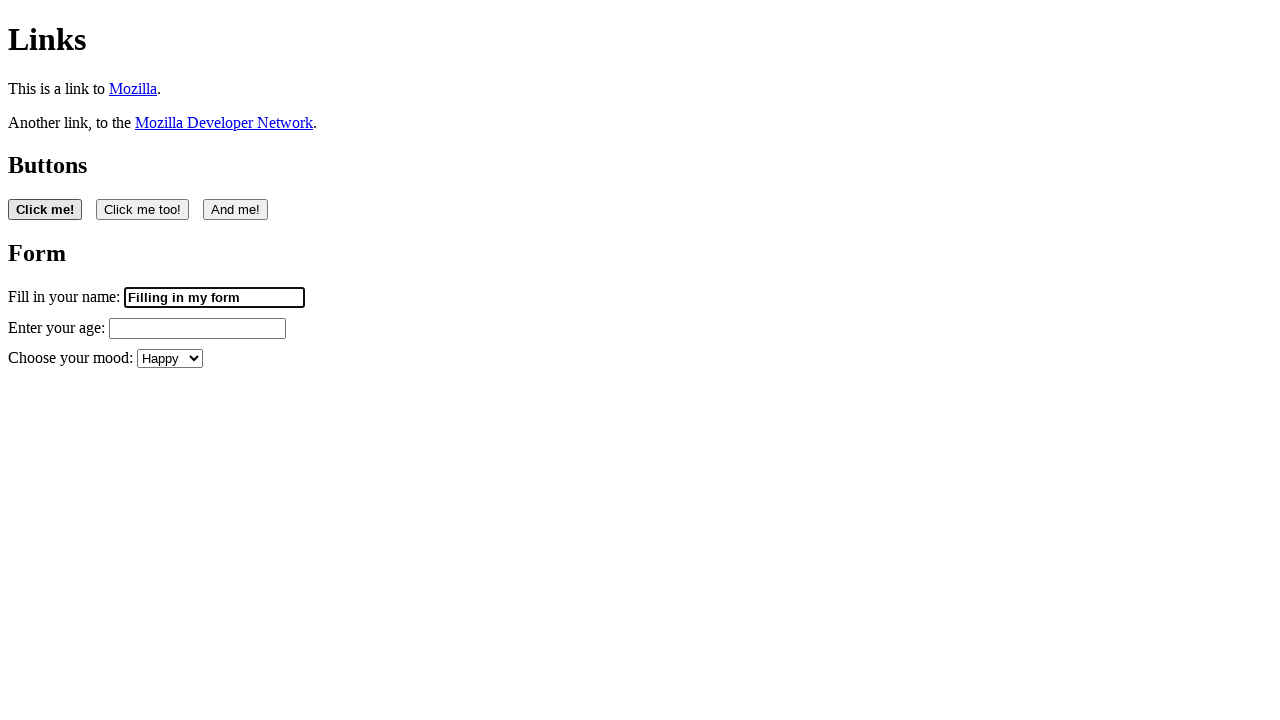

Verified form input is editable and contains text
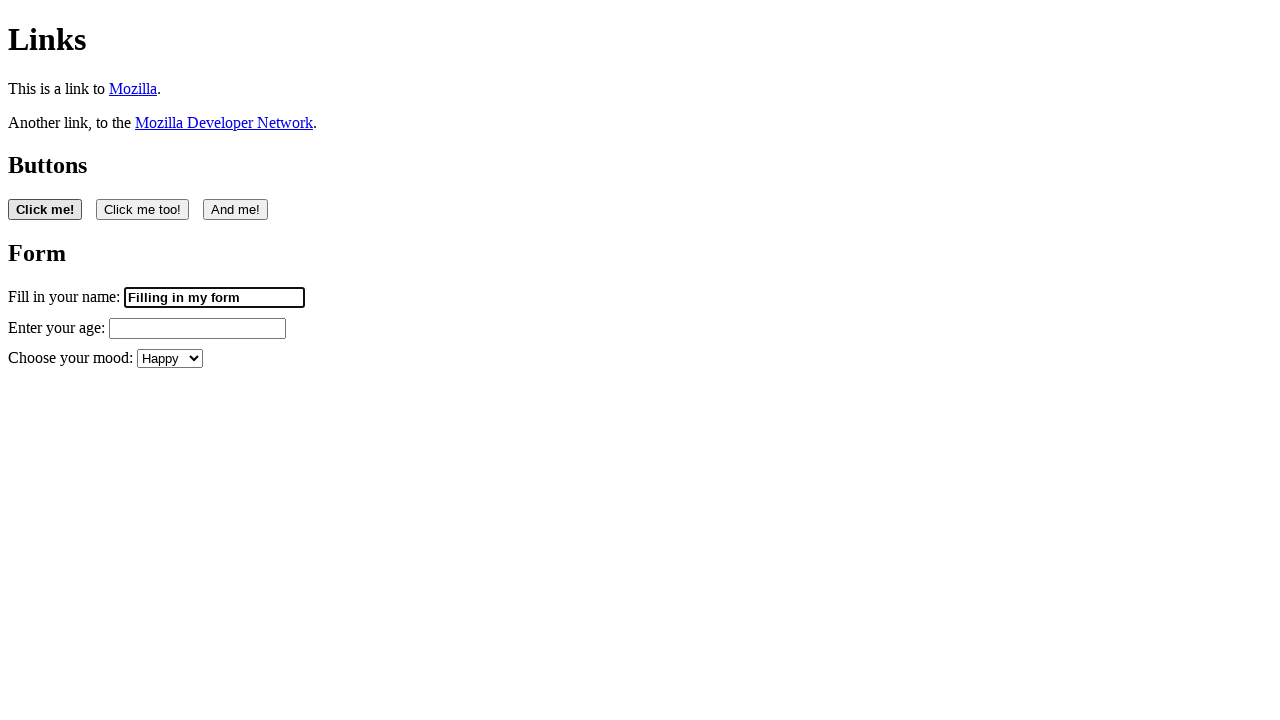

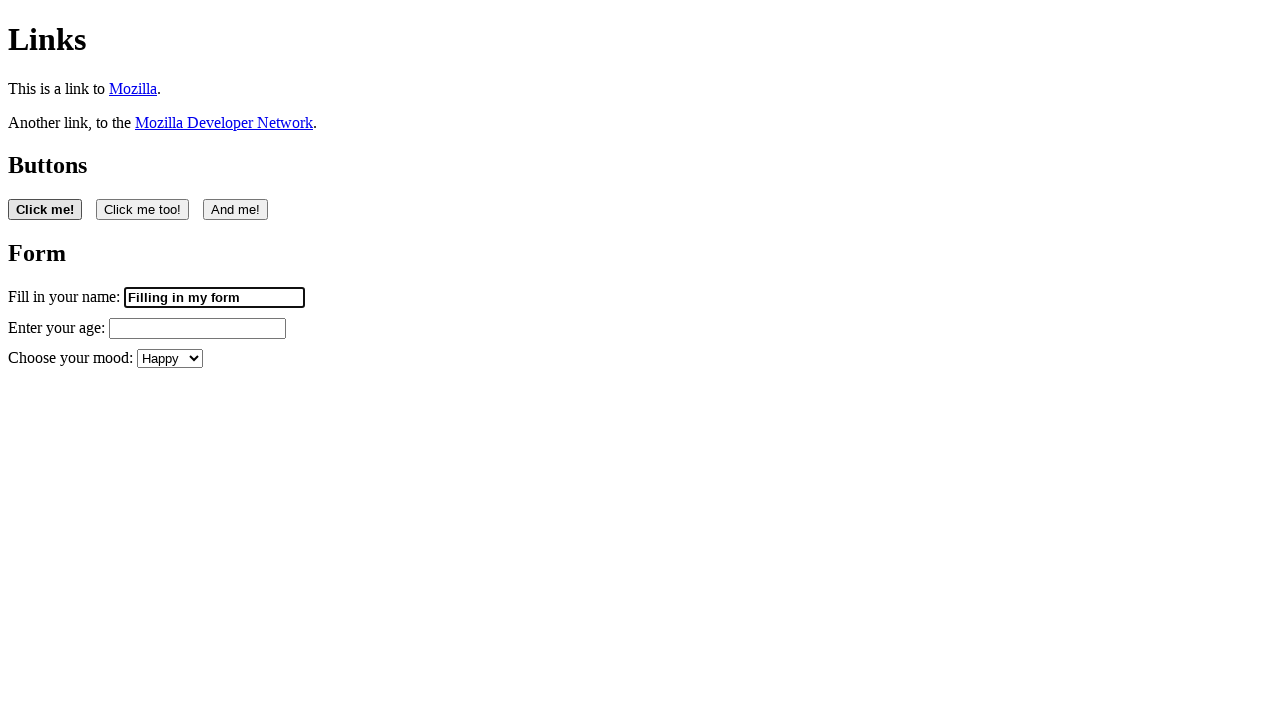